Tests add and remove elements functionality by clicking buttons to add and then delete an element

Starting URL: http://the-internet.herokuapp.com/

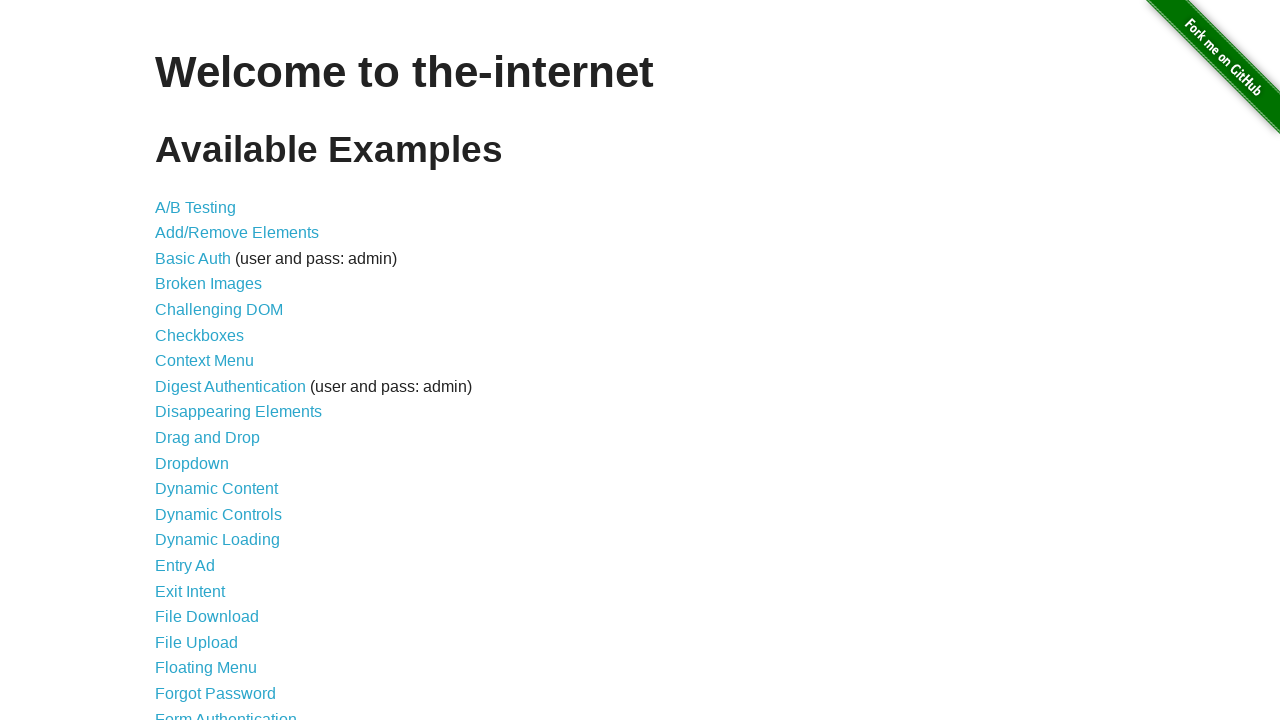

Clicked on Add/Remove Elements link at (237, 233) on a[href='/add_remove_elements/']
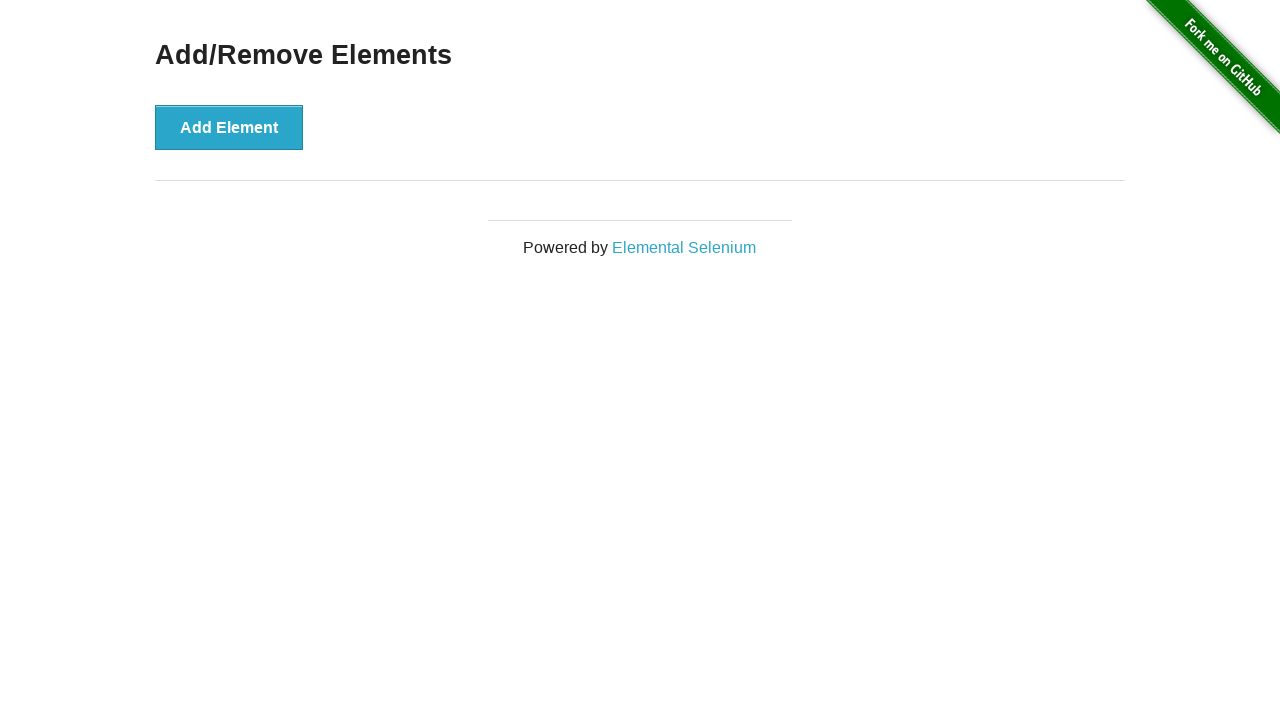

Clicked Add Element button at (229, 127) on button[onclick='addElement()']
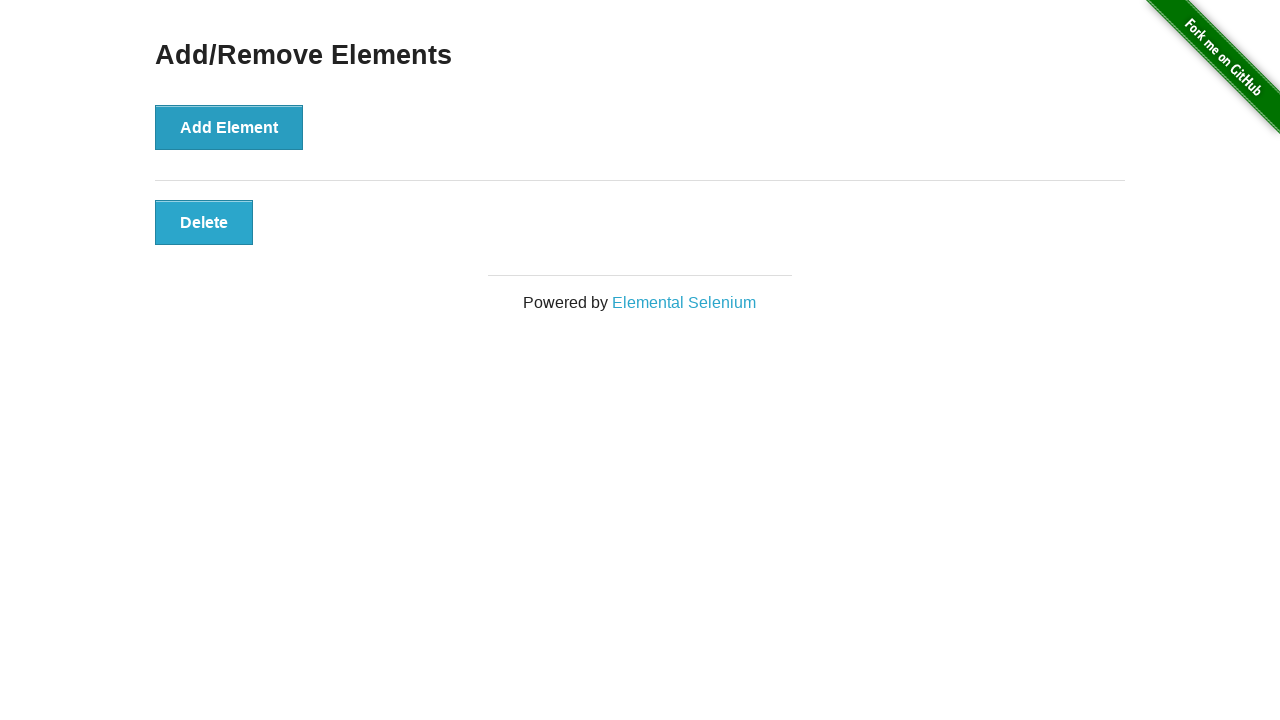

Clicked Delete button to remove the element at (204, 222) on button[onclick='deleteElement()']
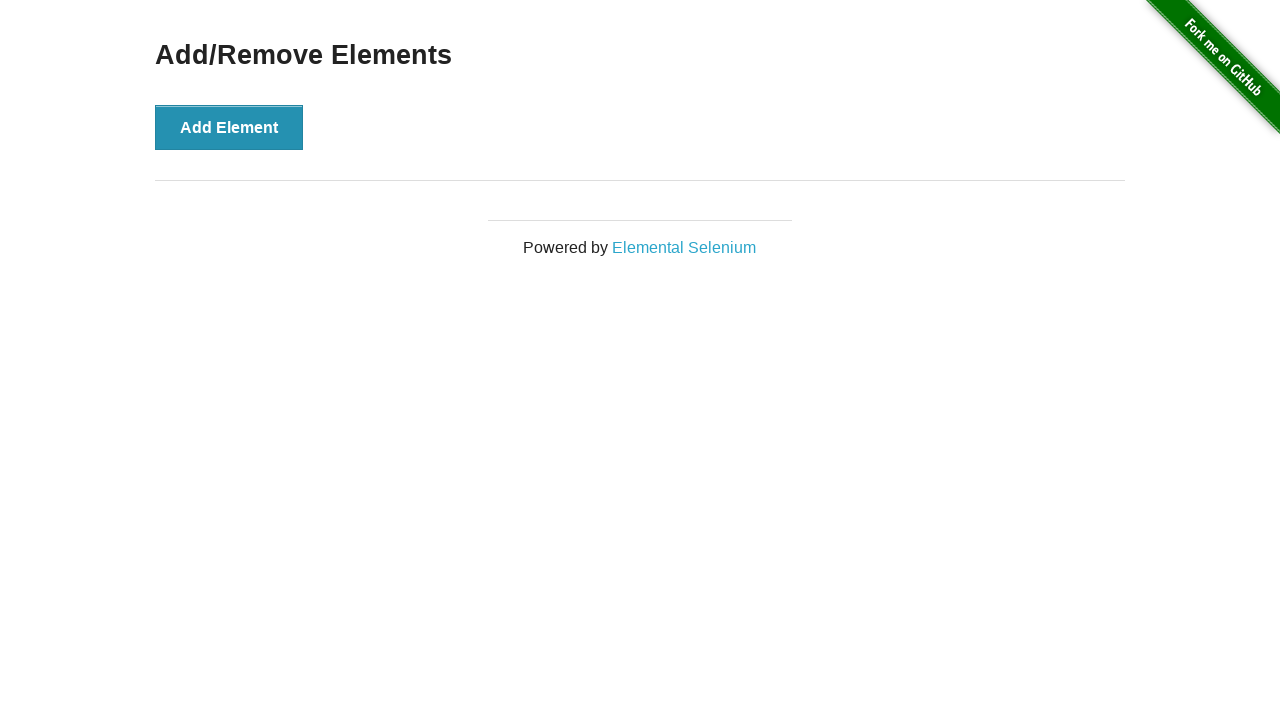

Navigated back to previous page
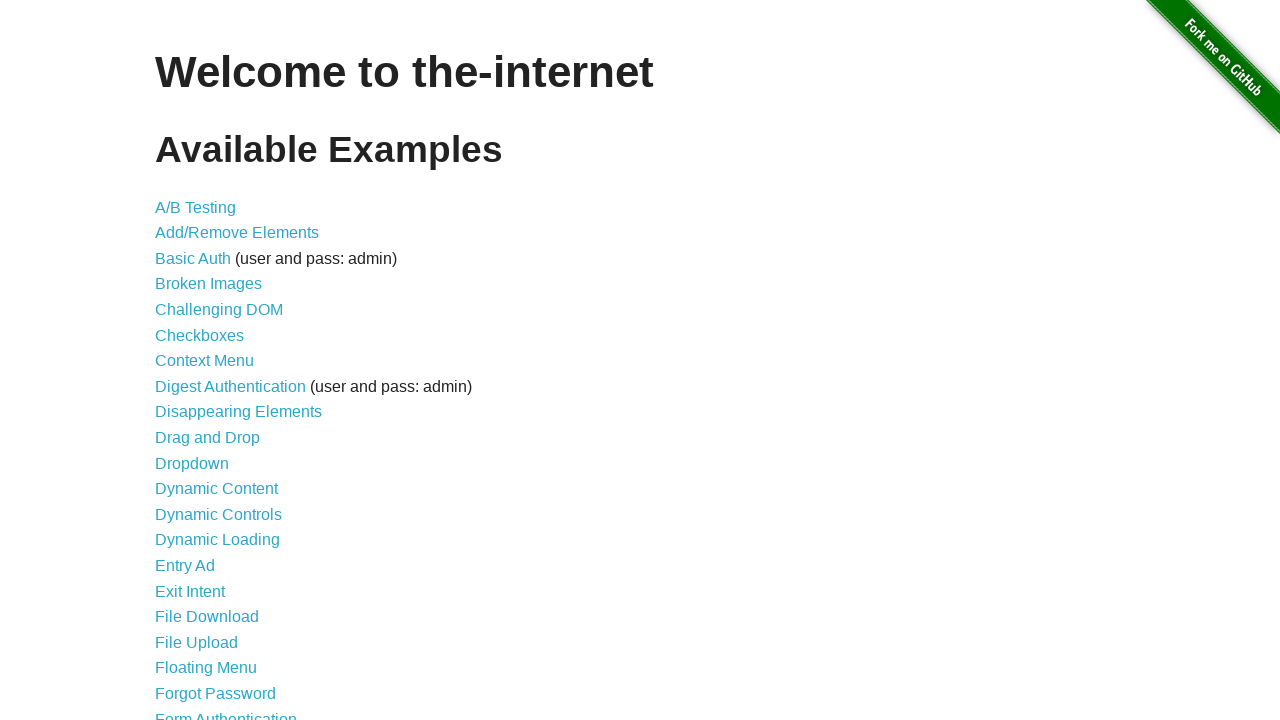

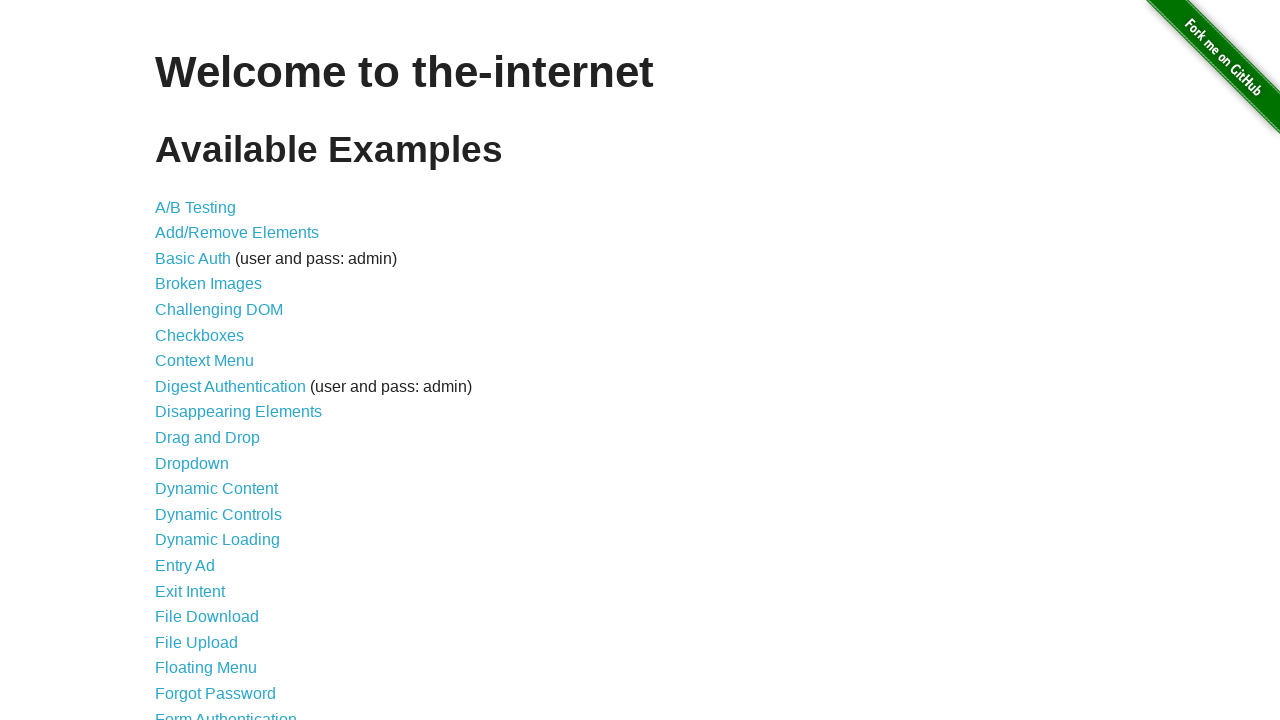